Tests clearing completed todos by adding a todo, marking it complete, and clicking the Clear completed button.

Starting URL: https://todomvc.com/examples/react/dist/#/

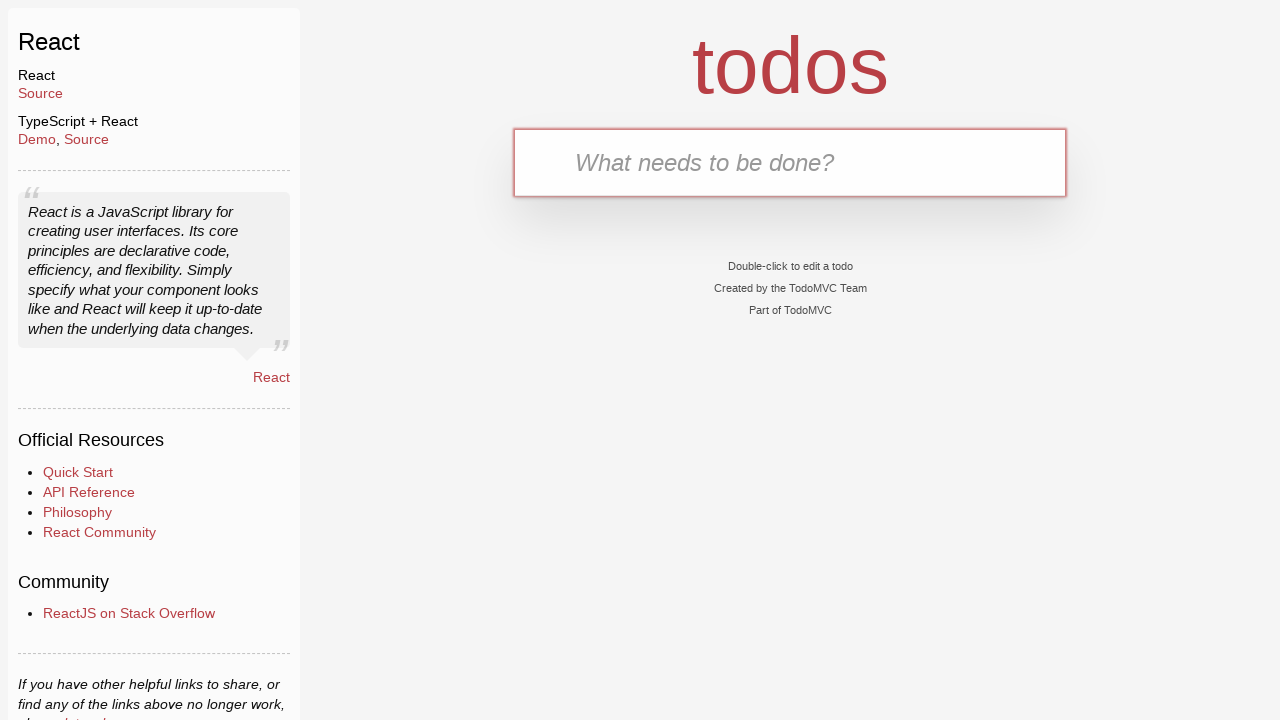

Filled todo input field with 'Get loan for car' on internal:testid=[data-testid="text-input"s]
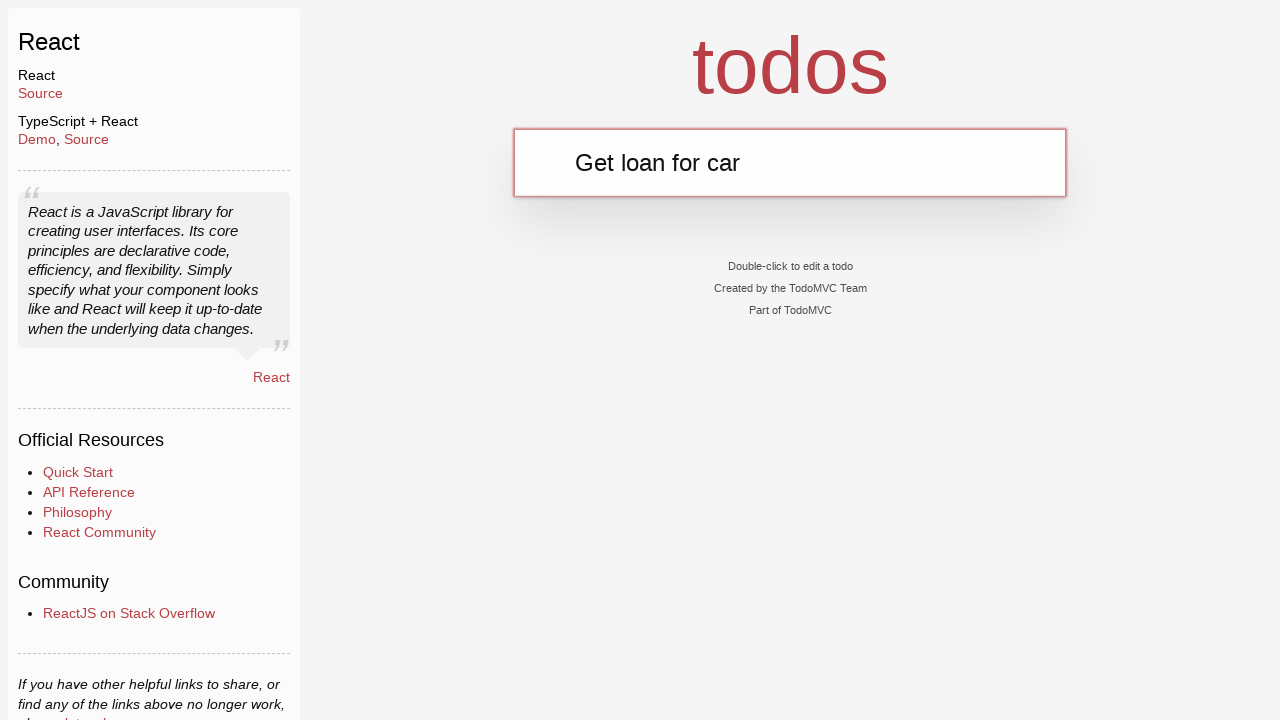

Pressed Enter to add the new todo on internal:testid=[data-testid="text-input"s]
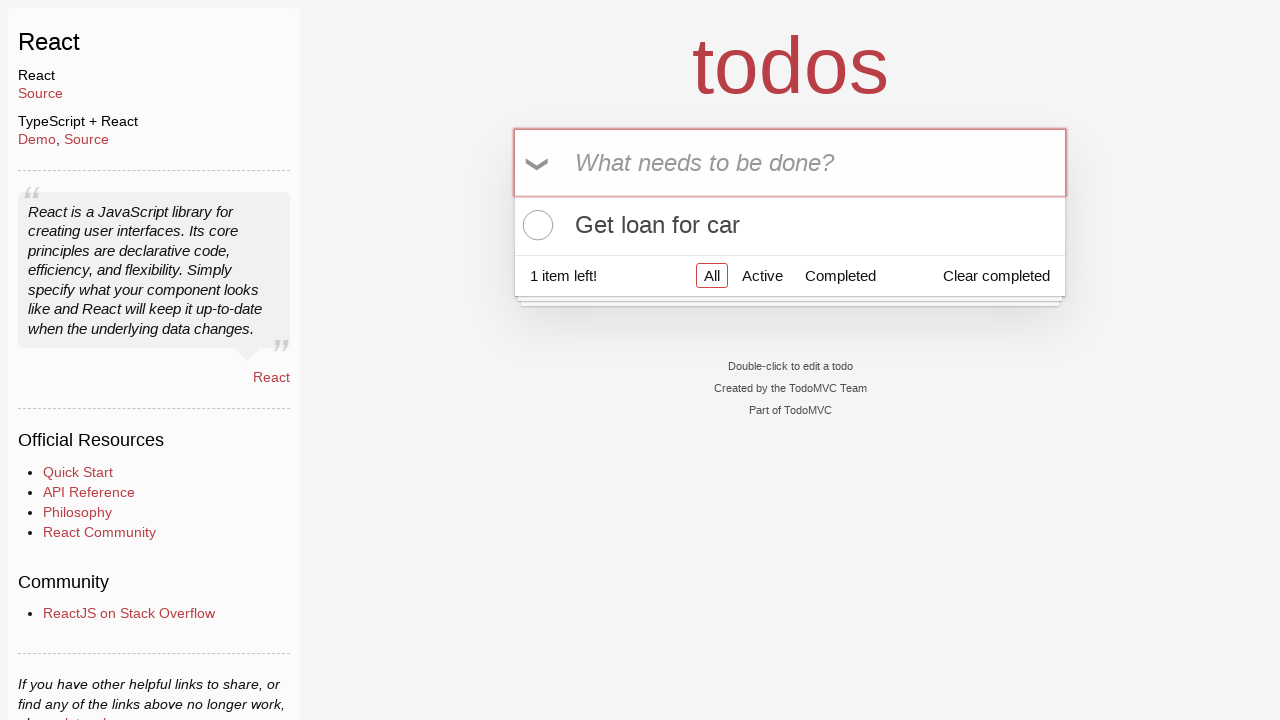

Checked the todo item to mark it as complete at (535, 225) on internal:testid=[data-testid="todo-item-toggle"s]
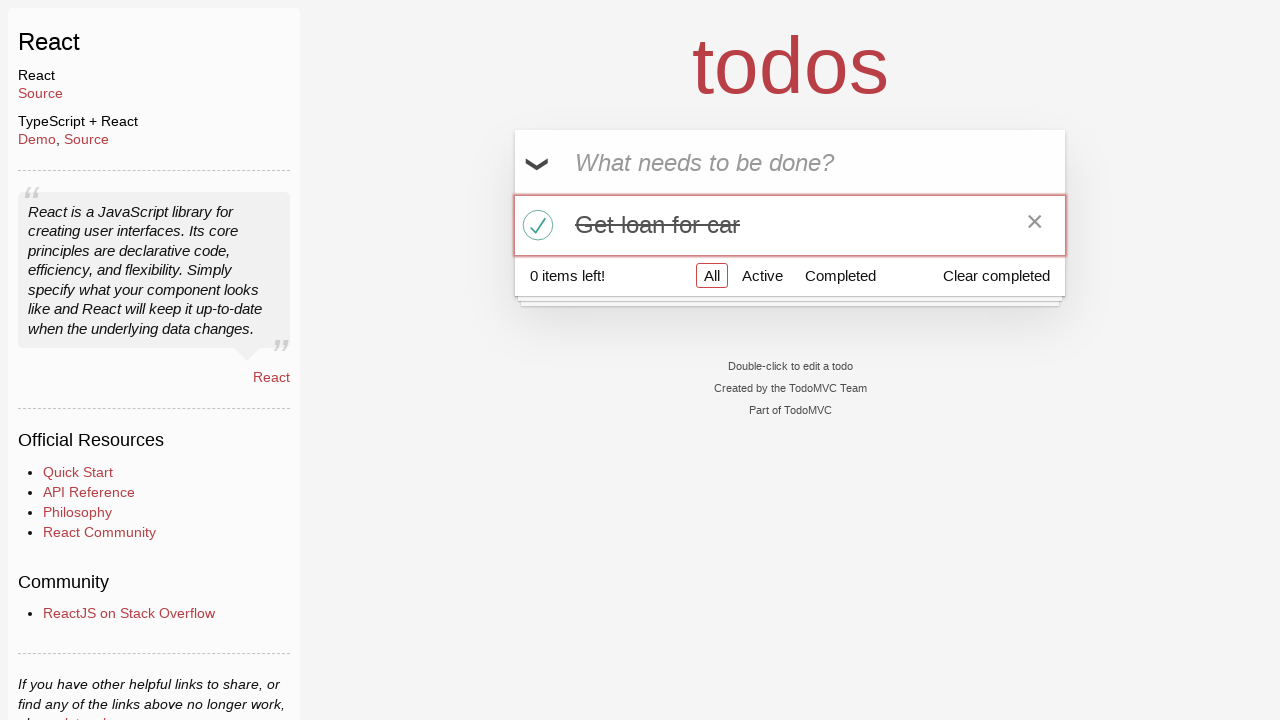

Clicked 'Clear completed' button at (996, 275) on internal:text="Clear completed"i
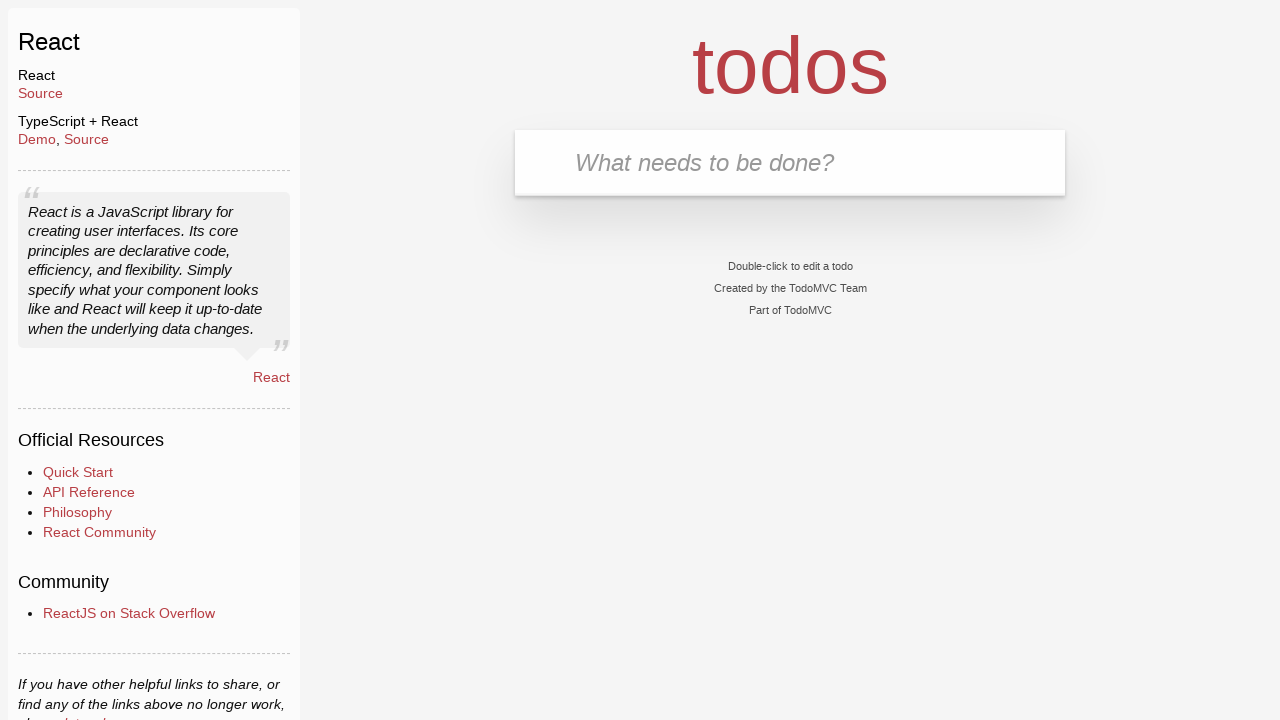

Waited for completed todos to be cleared
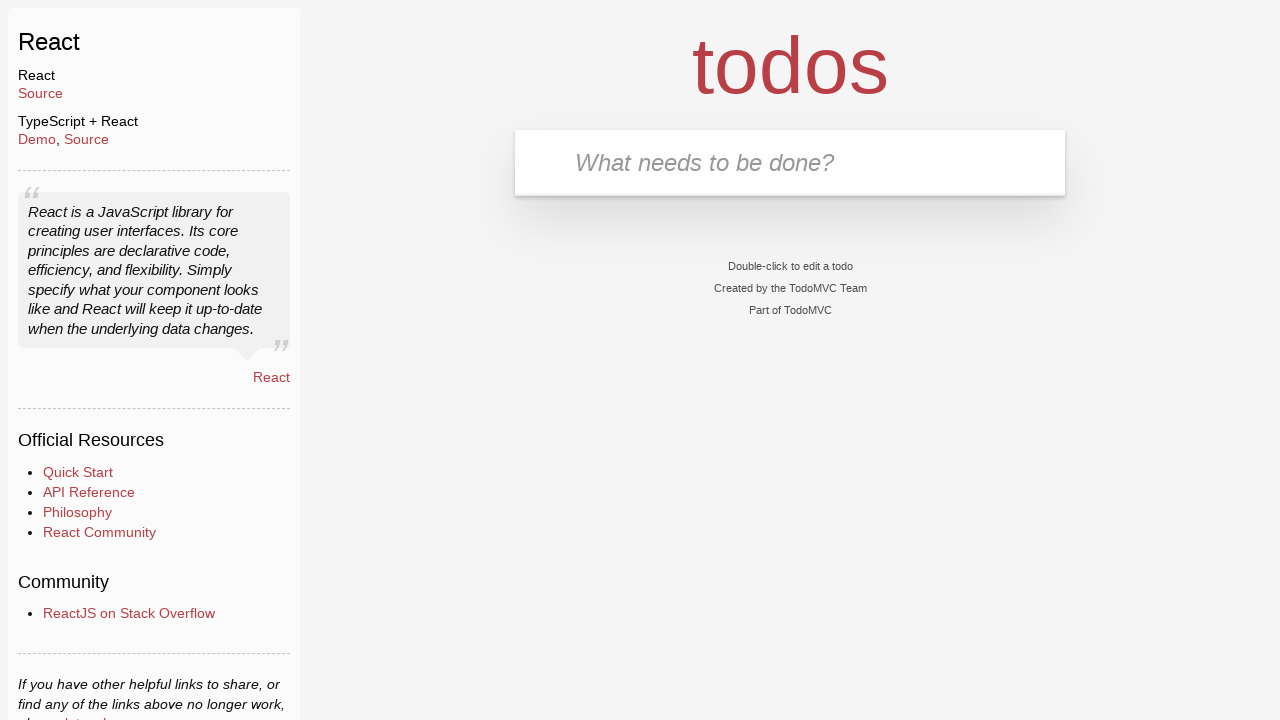

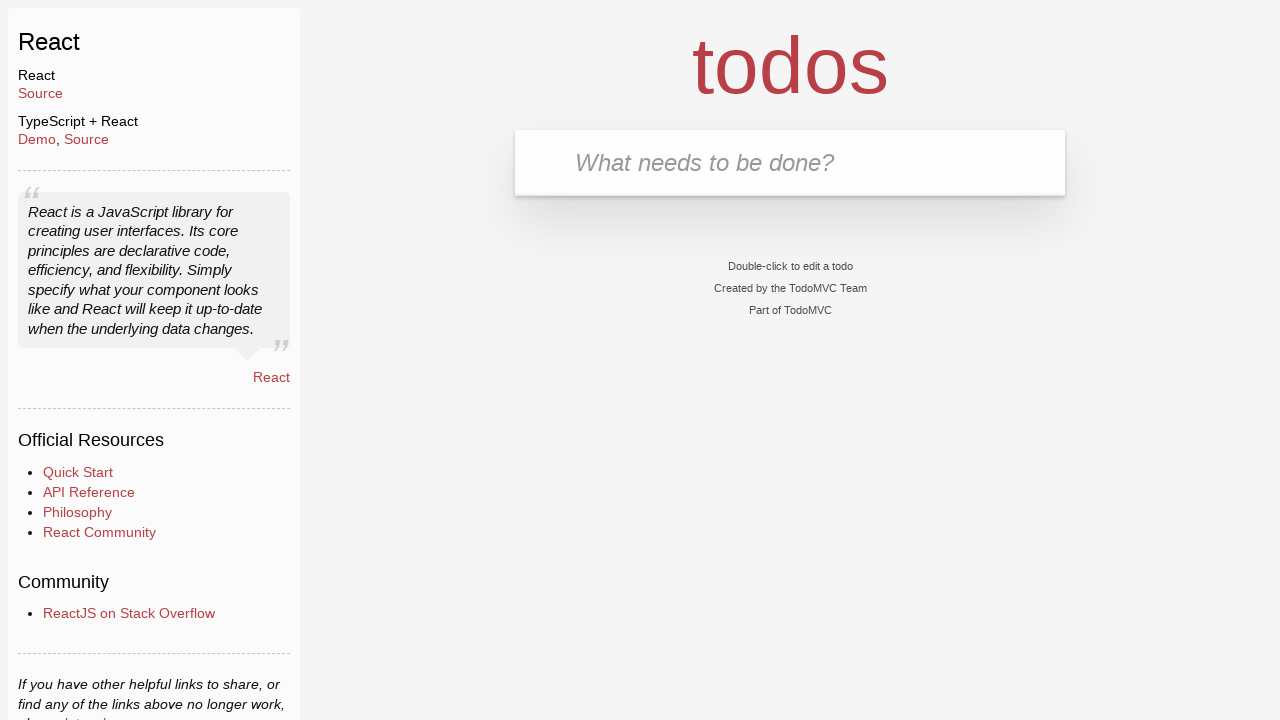